Tests opening a new tab programmatically and navigating to a specific URL within that tab.

Starting URL: https://thecode.media/

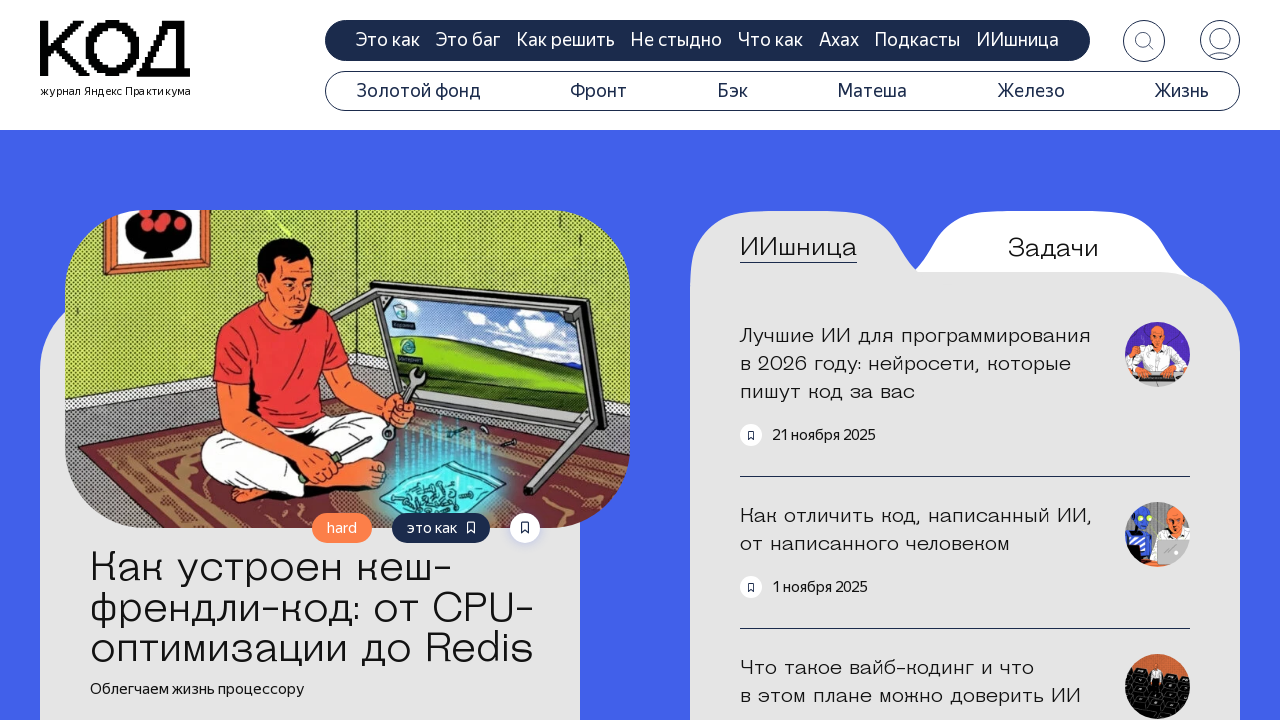

Opened a new tab/page
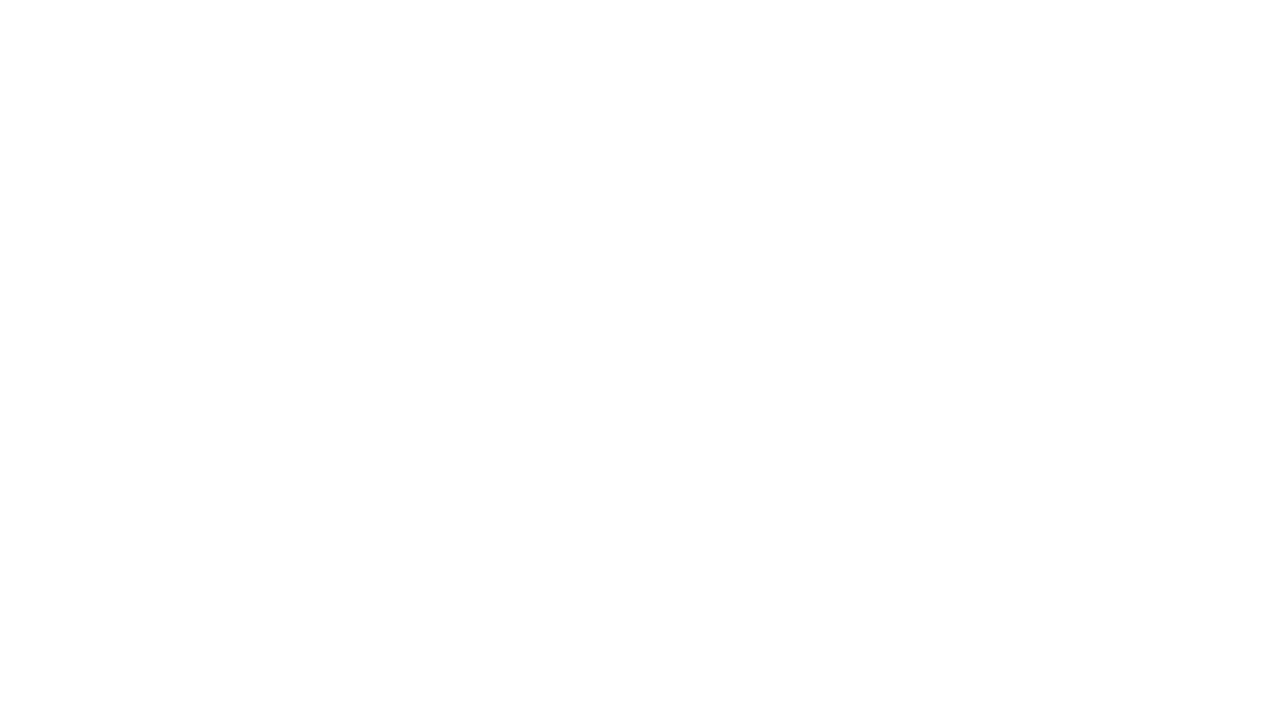

Navigated to https://thecode.media/howto/
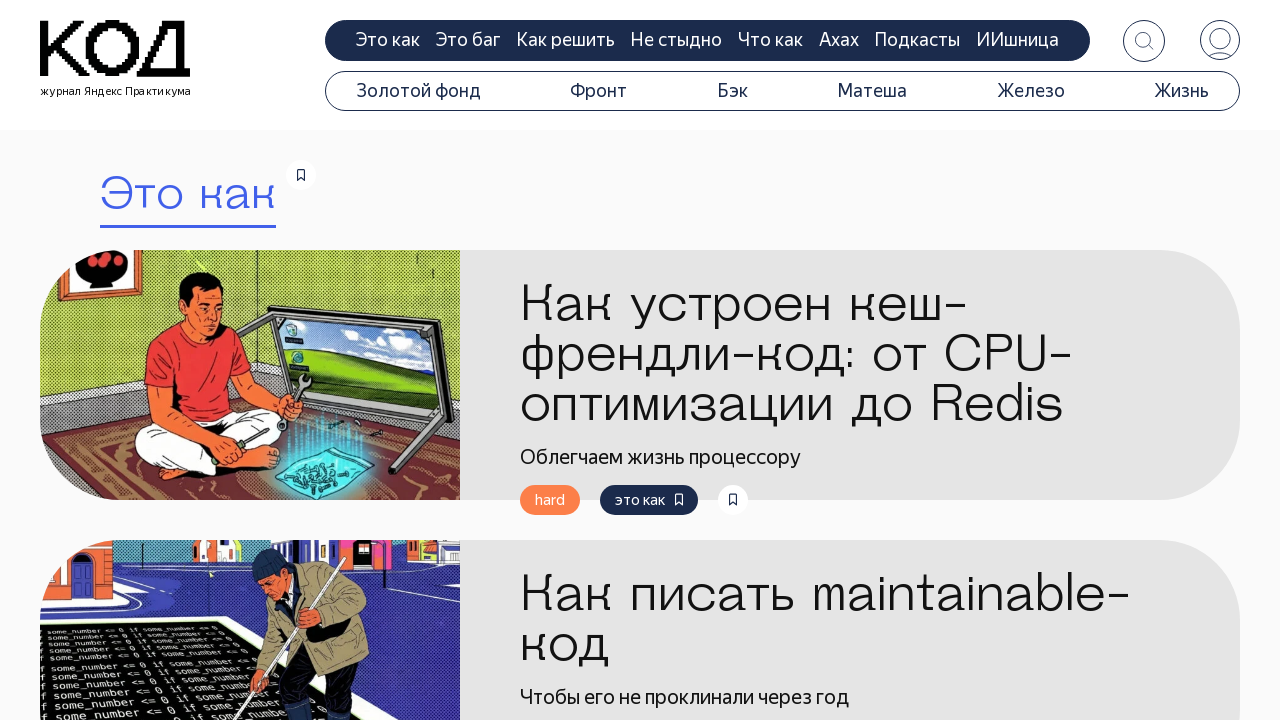

Waited for search title element to load
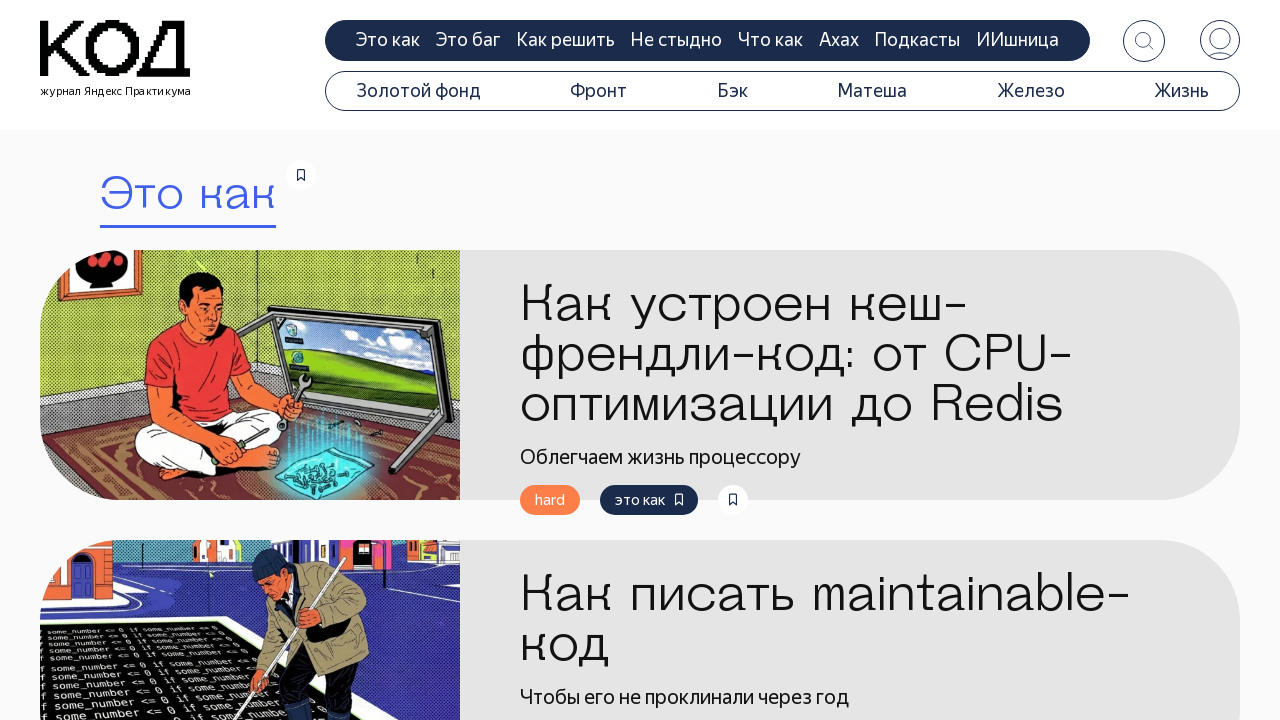

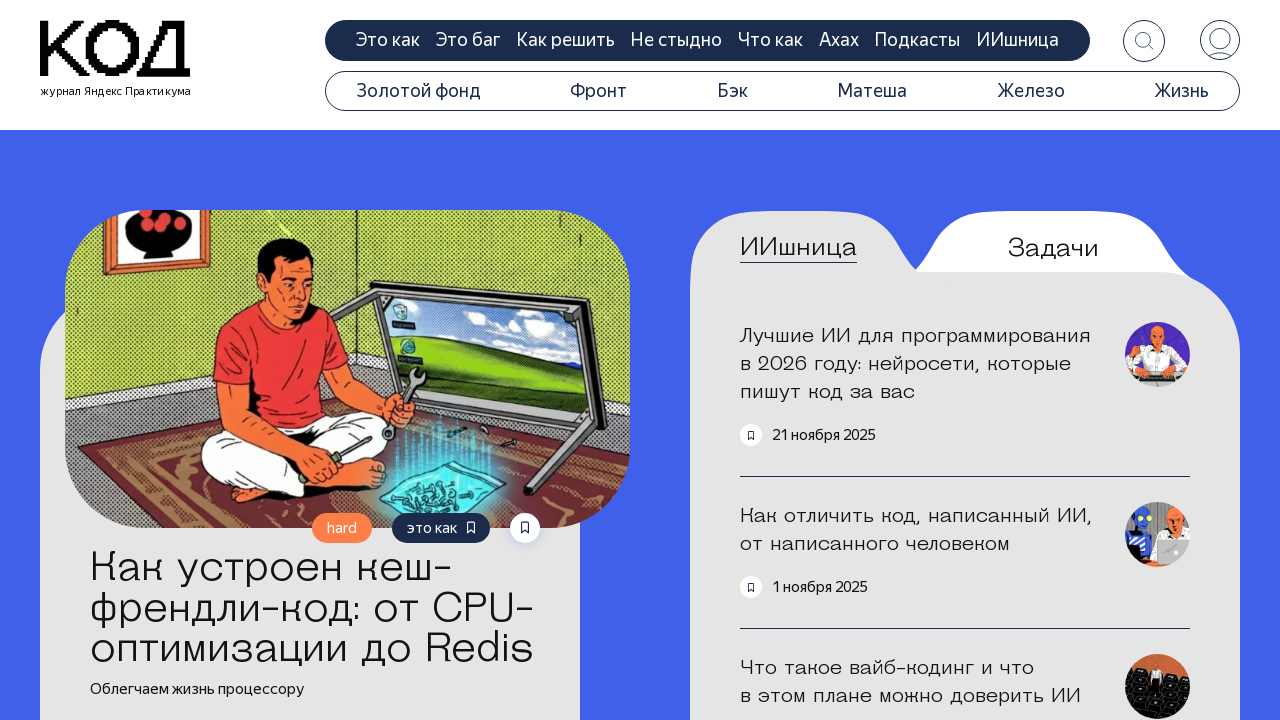